Tests multi-select dropdown functionality by selecting multiple options using different selection methods (by value, visible text, and index), then deselects all options

Starting URL: https://letcode.in/dropdowns

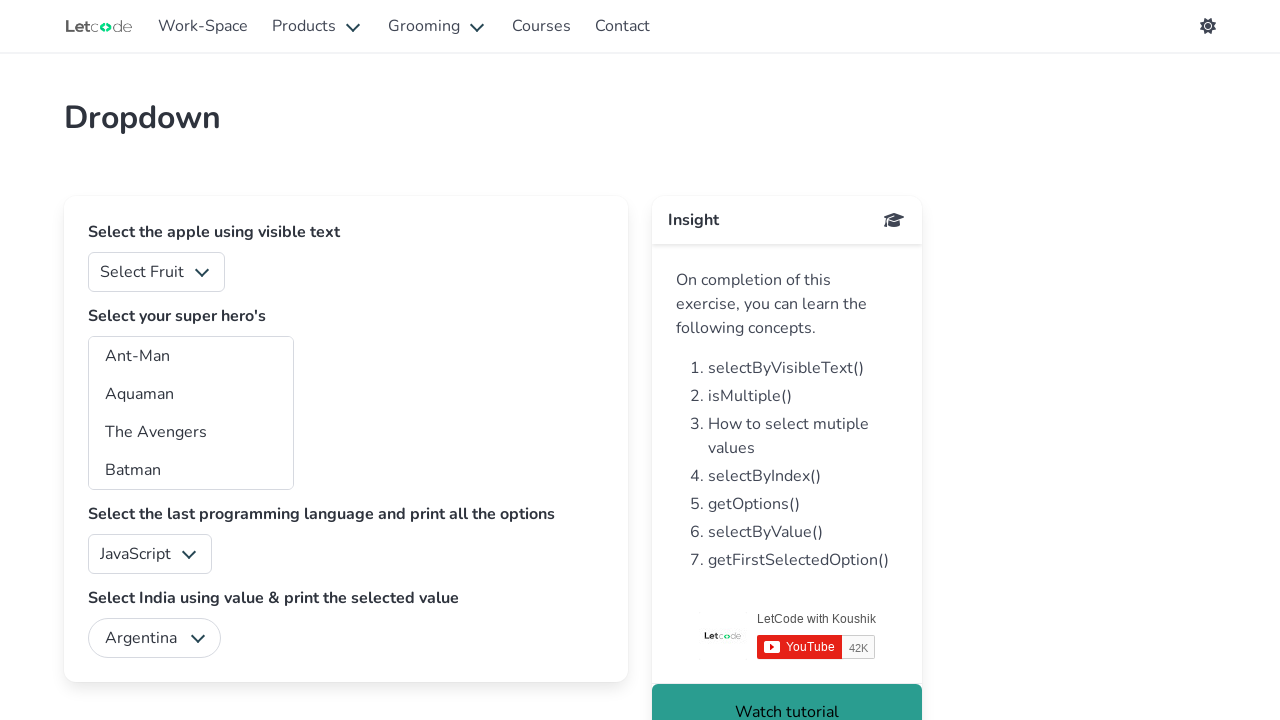

Reloaded the page
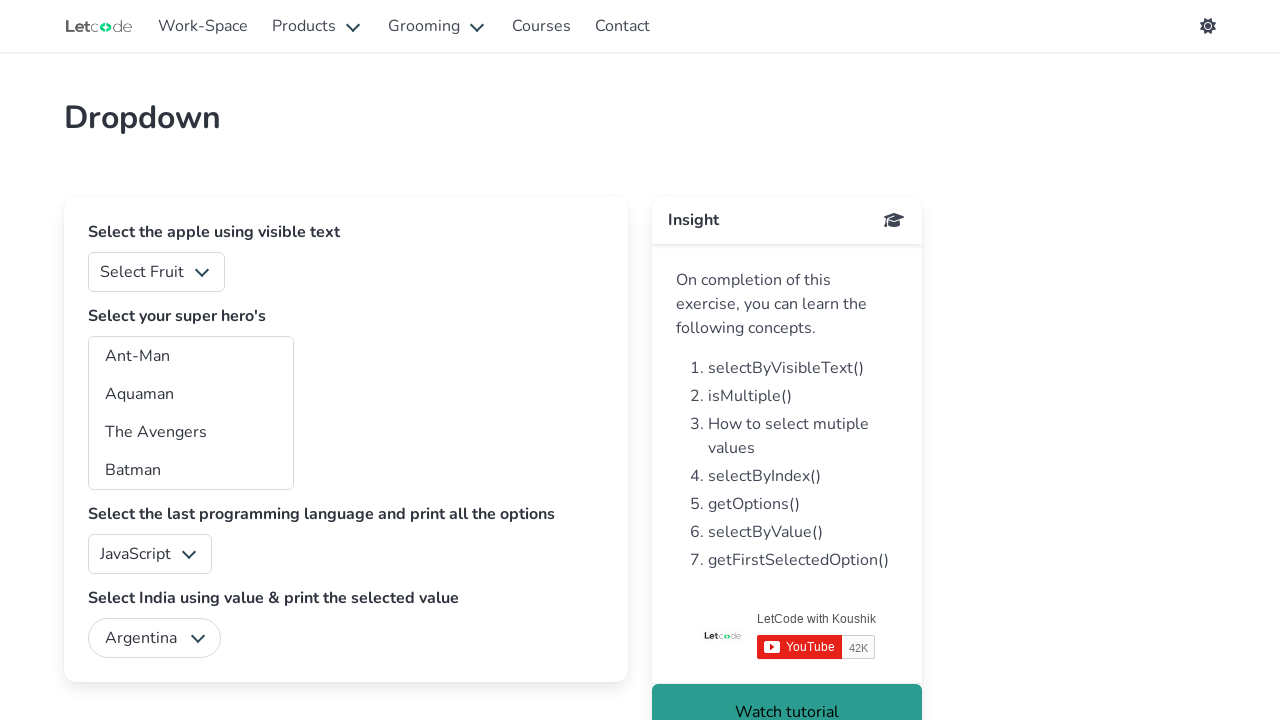

Selected Batman from superheros dropdown by value 'bt' on #superheros
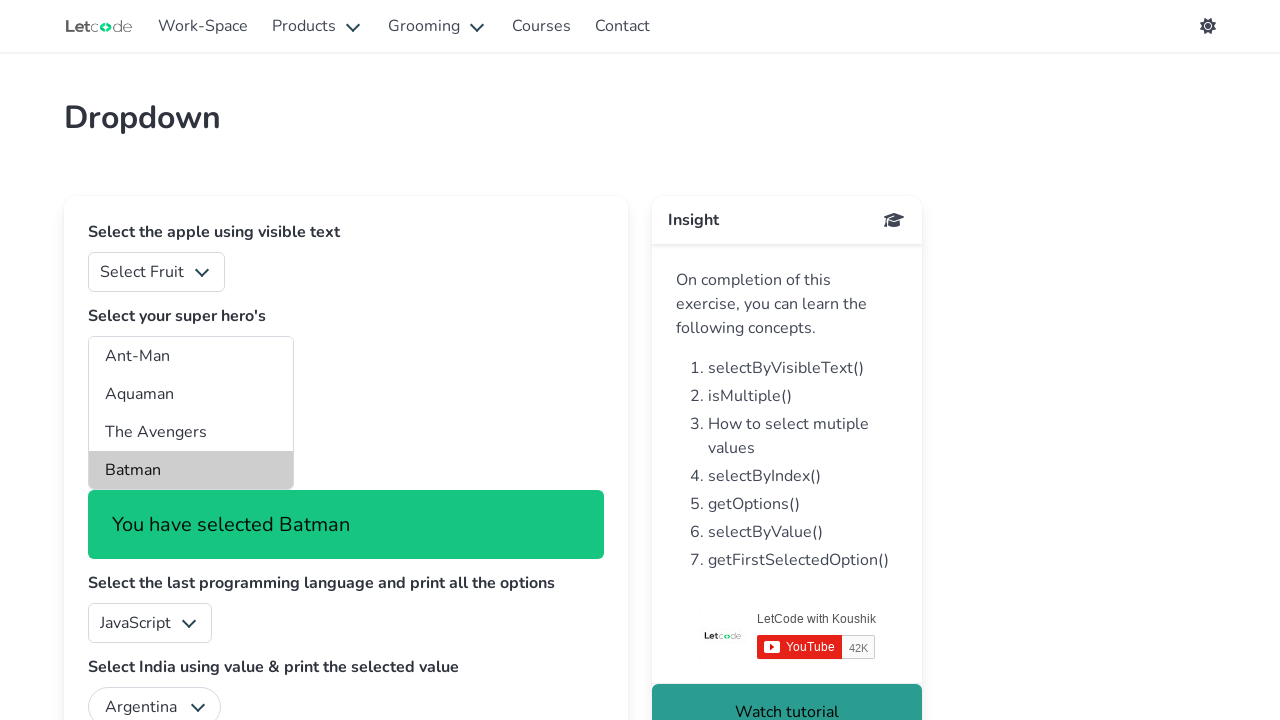

Selected Daredevil from superheros dropdown by visible text on #superheros
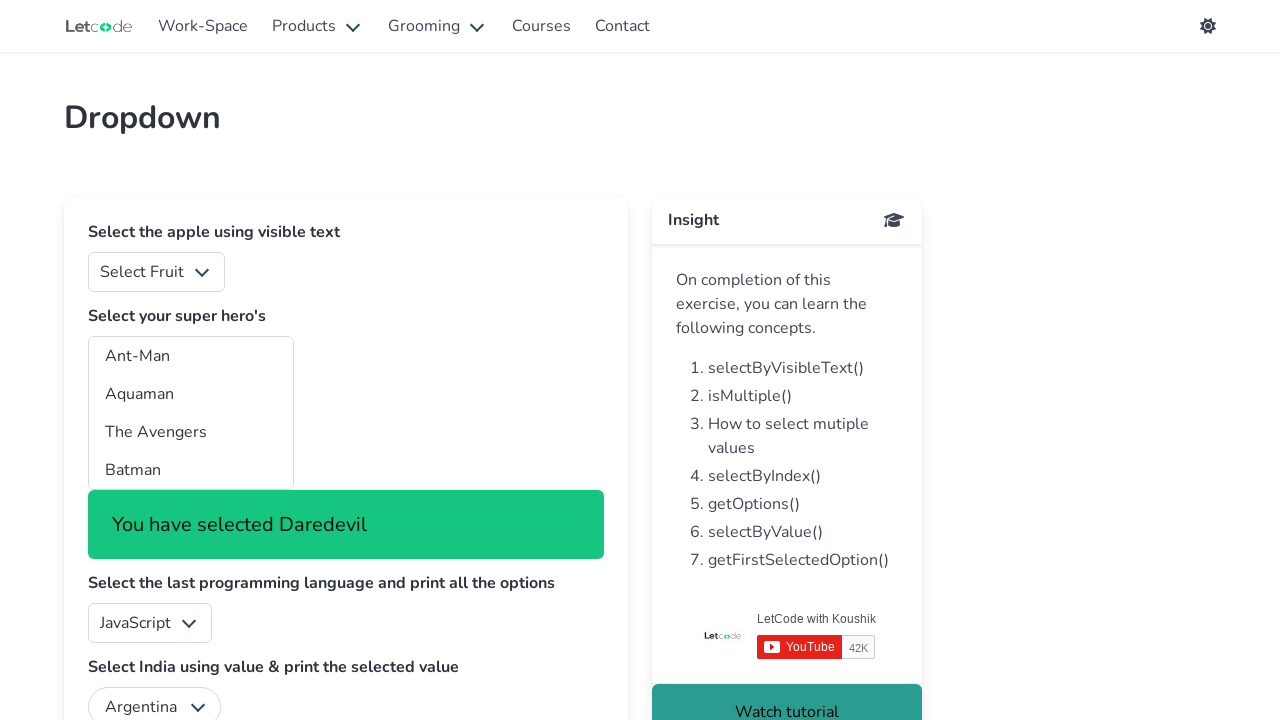

Retrieved all options from superheros dropdown
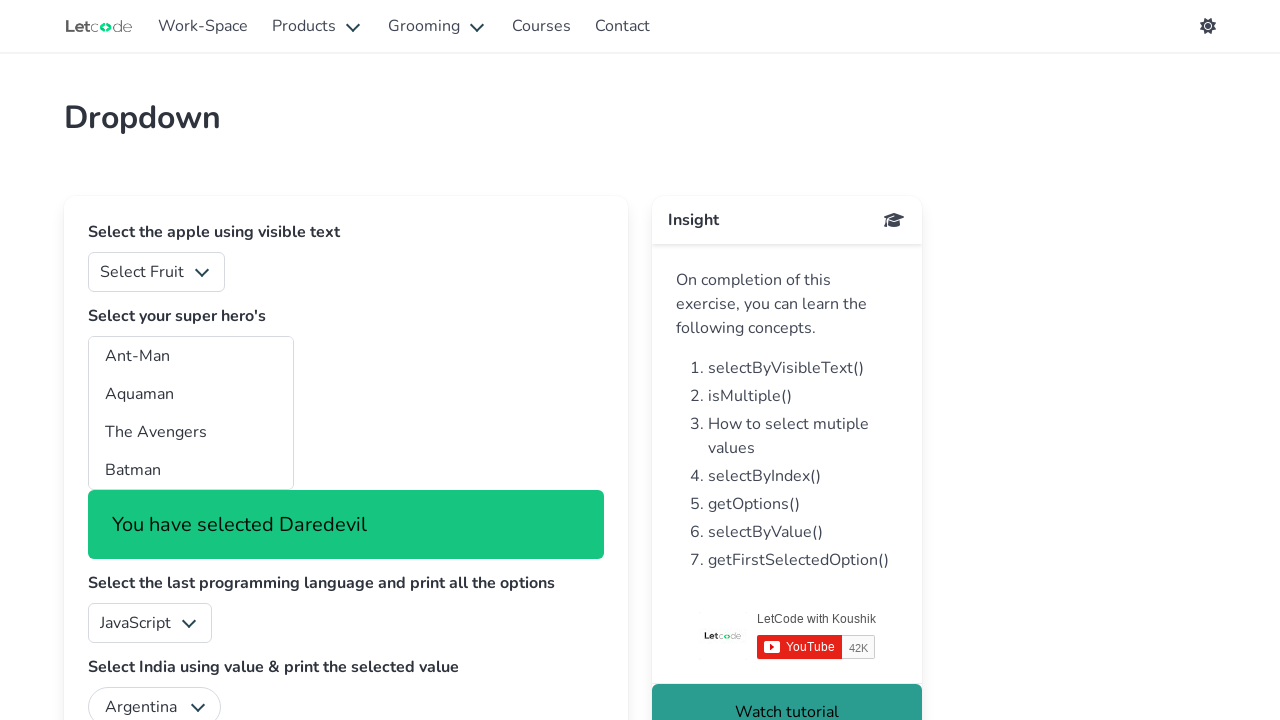

Retrieved value from option at index 7
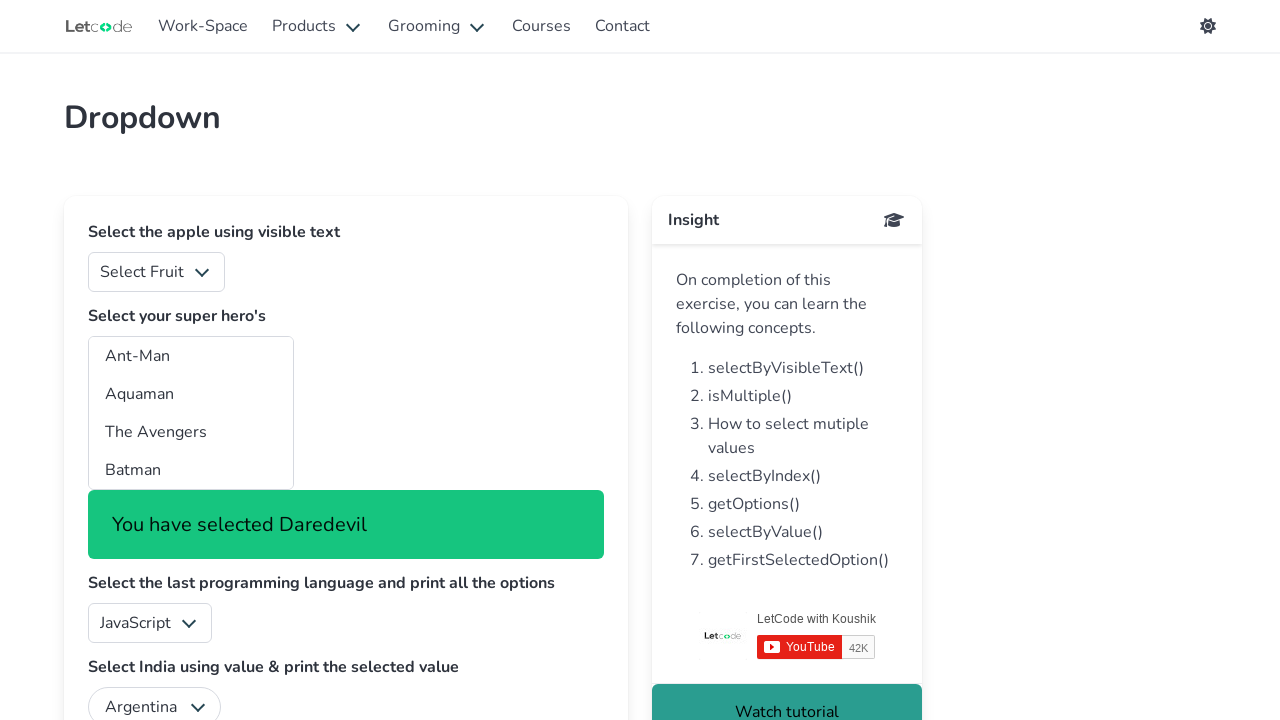

Selected option at index 7 with value 'cm' on #superheros
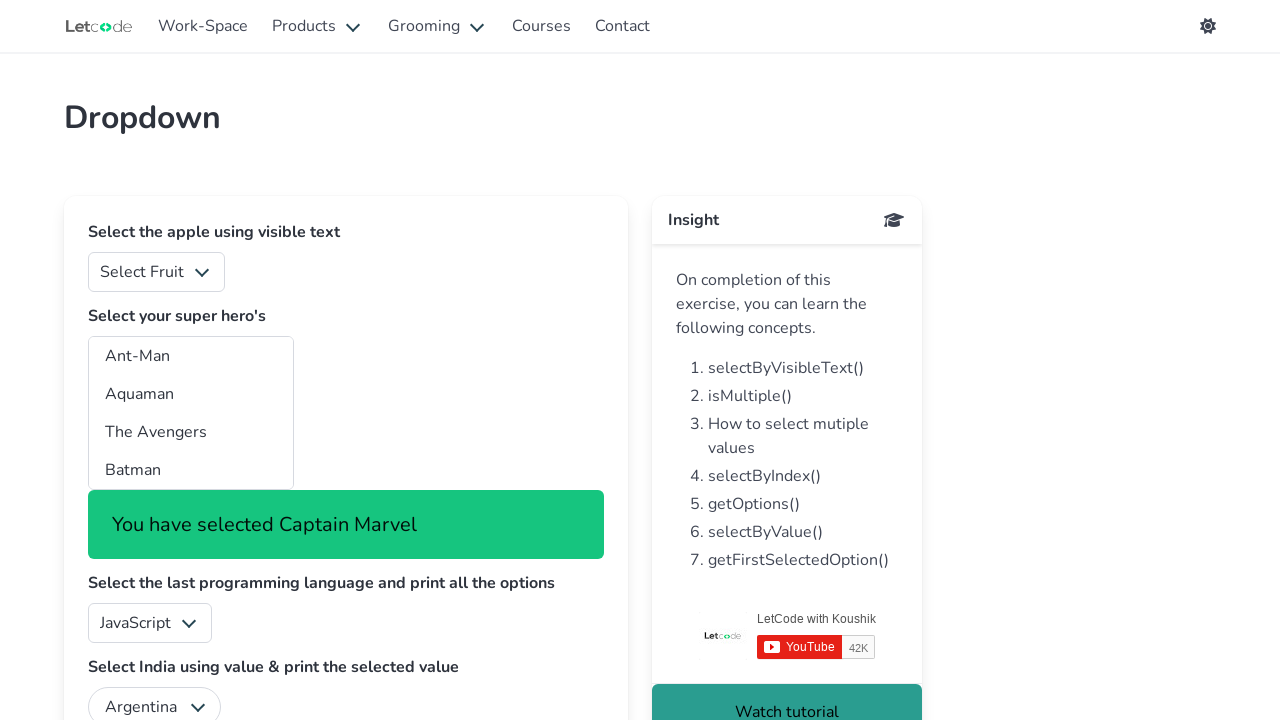

Waited 2 seconds to observe all selections
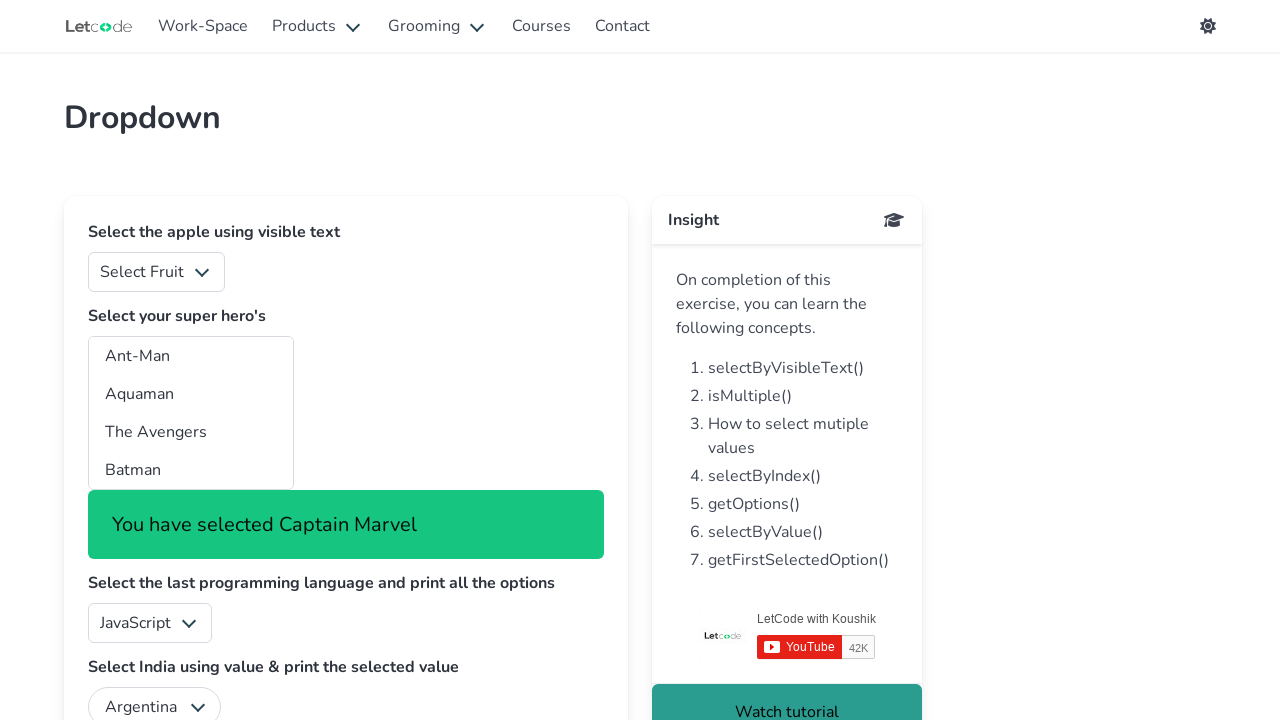

Deselected all options from superheros dropdown
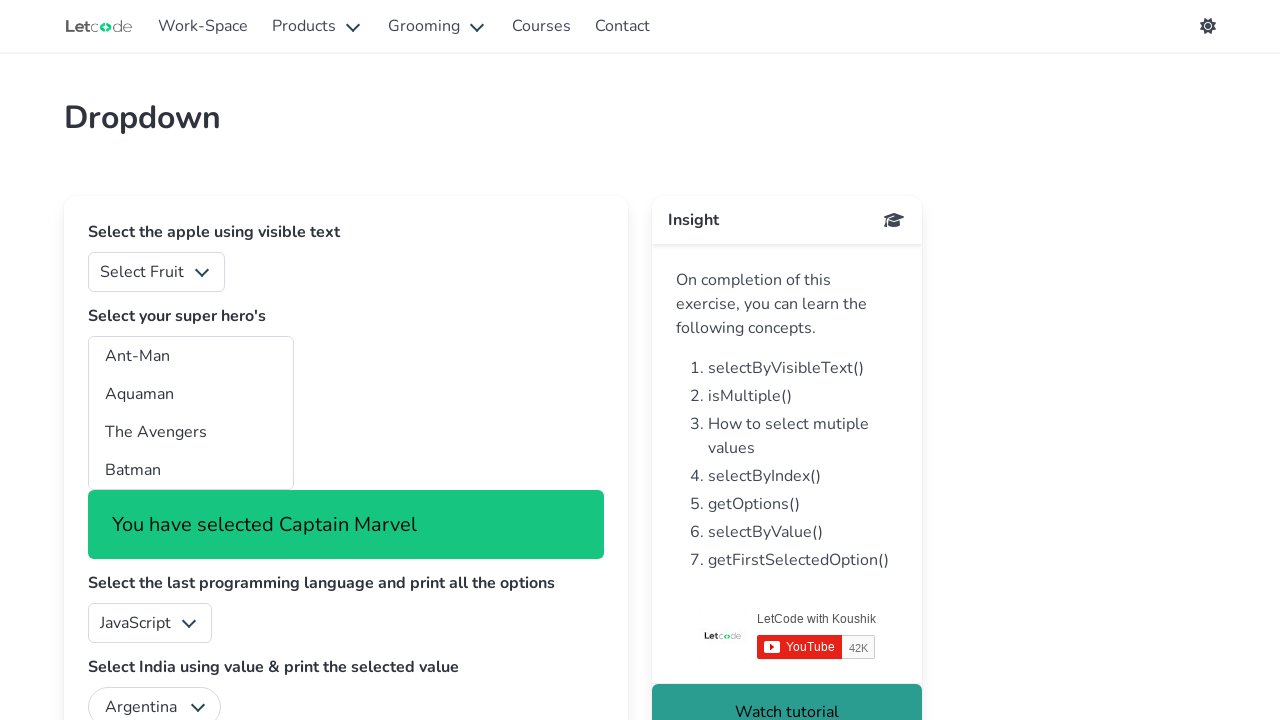

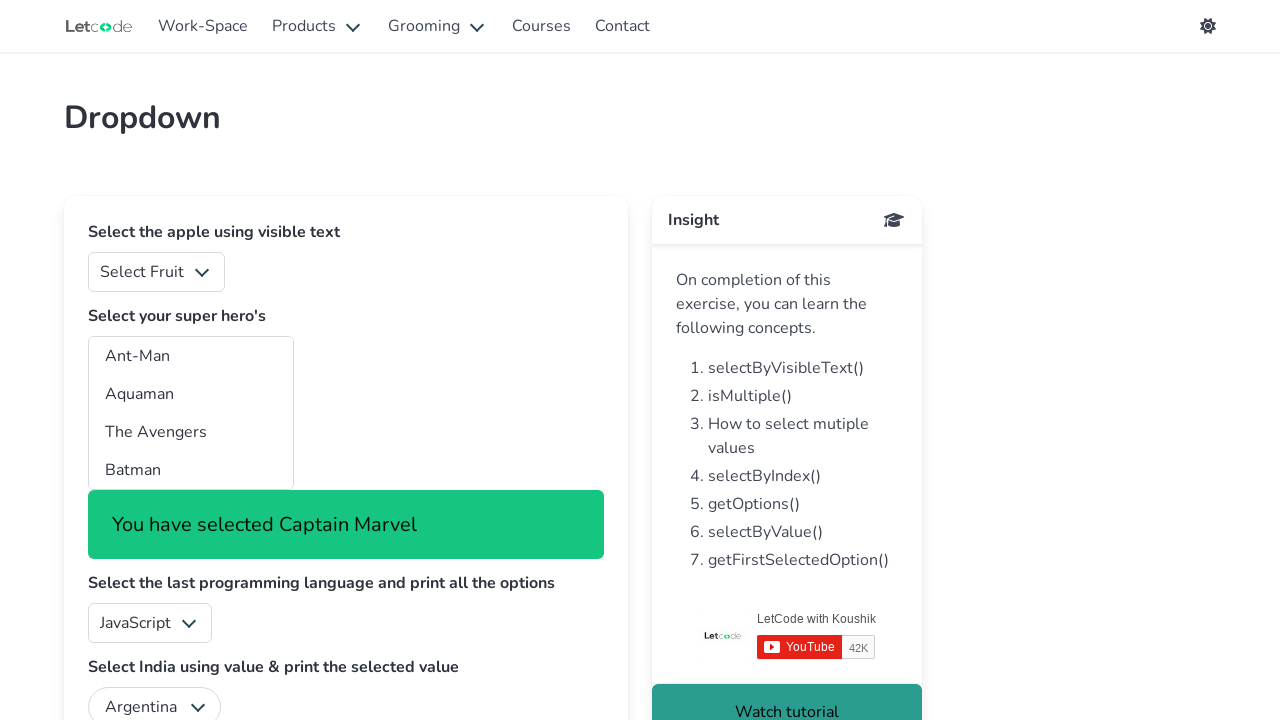